Tests navigation to the About page by clicking the About link and validating the page content loads correctly

Starting URL: https://www.fppaco.org

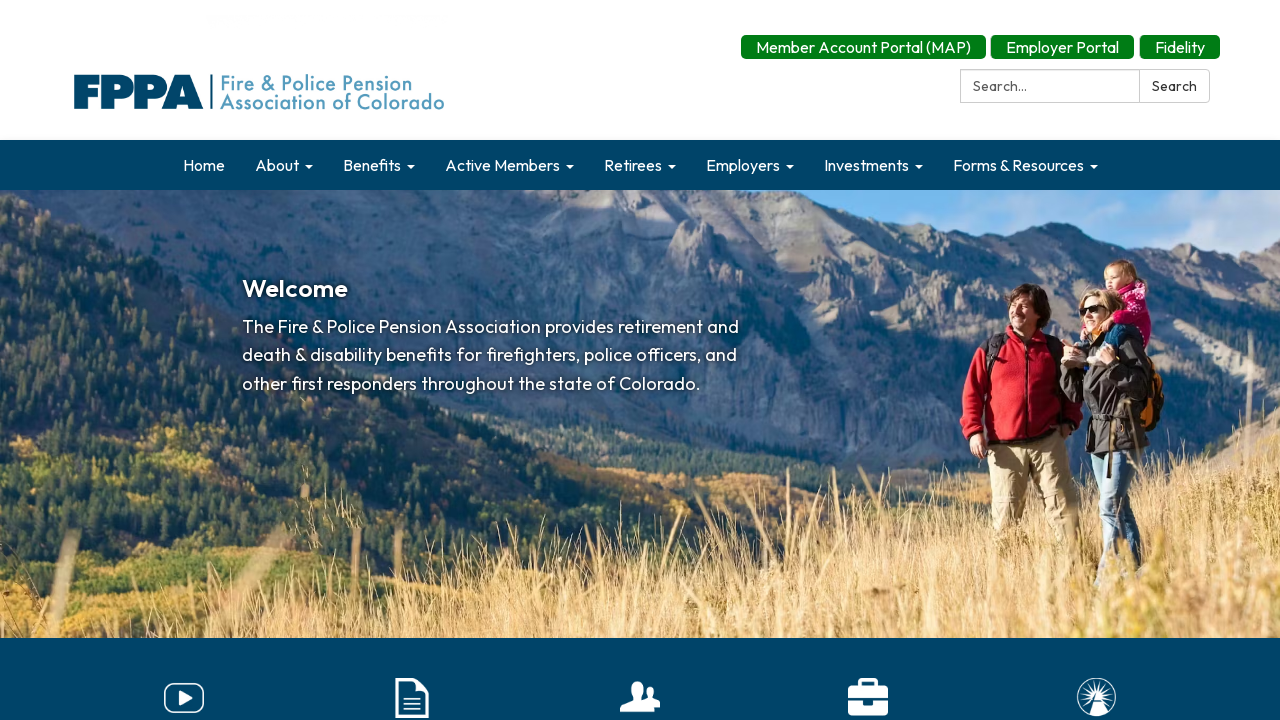

Set viewport size to 1280x720
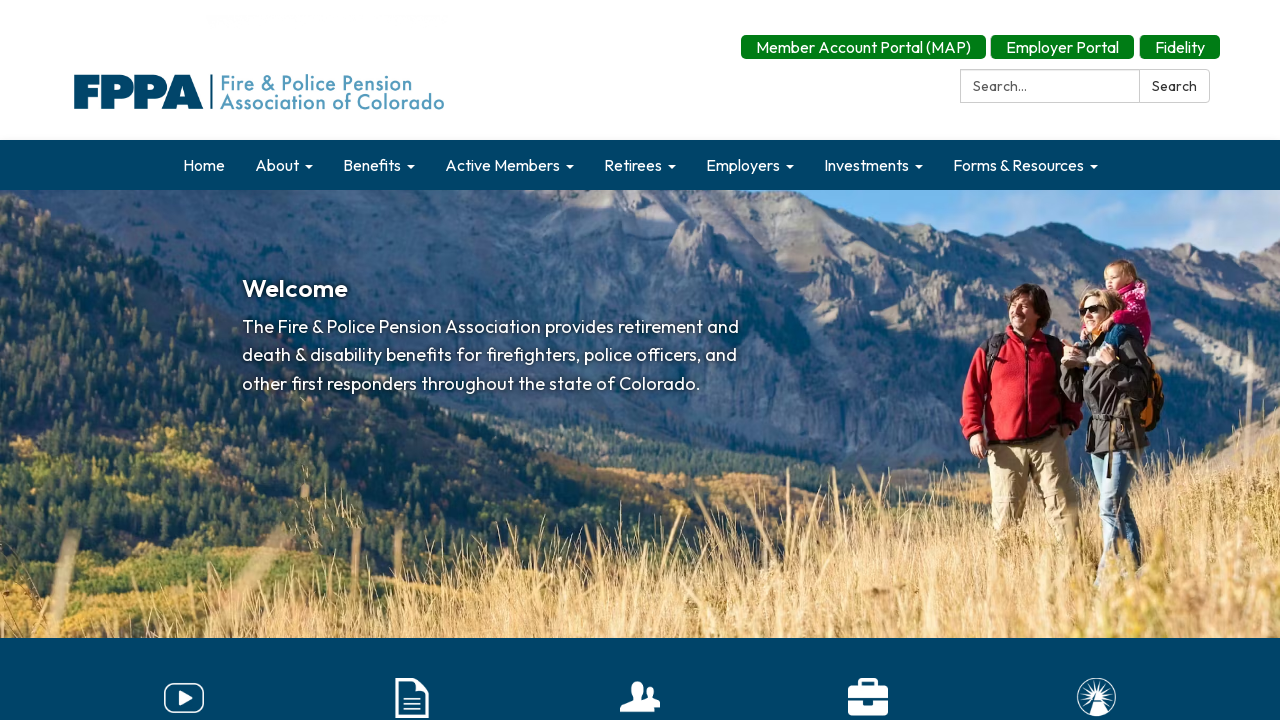

Clicked About link at (896, 485) on internal:role=link[name="About"i]
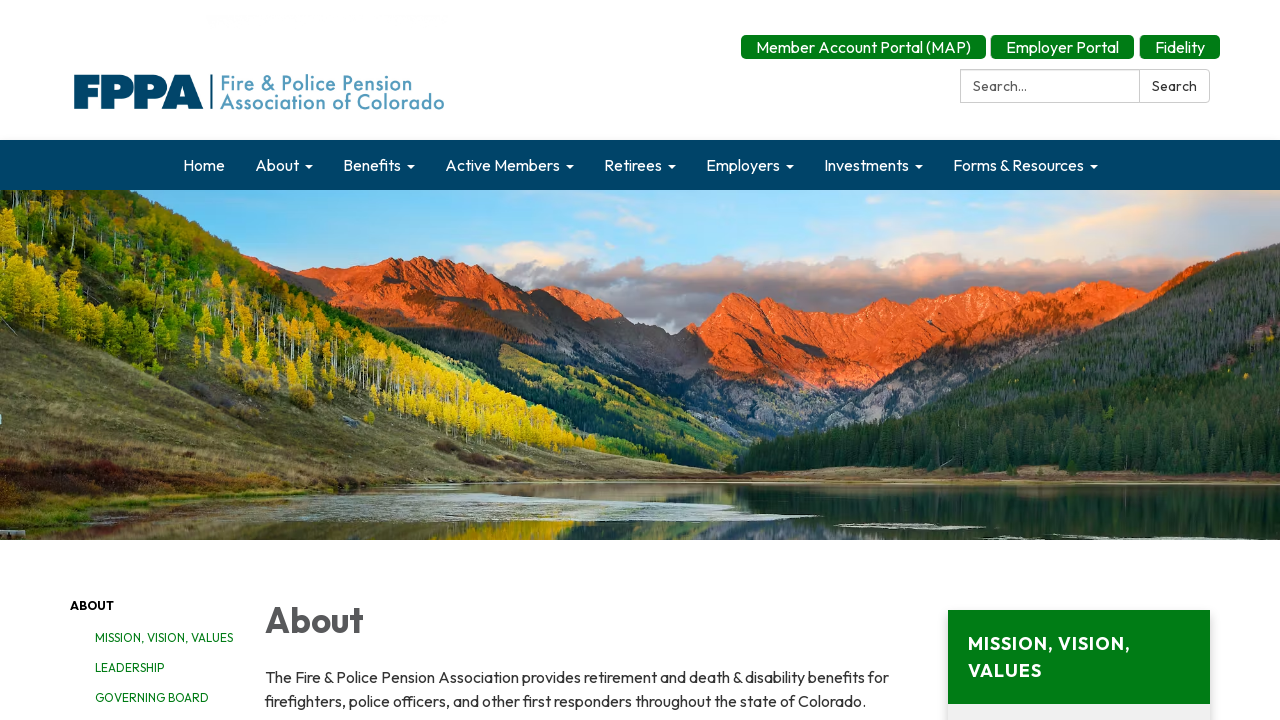

About page finished loading
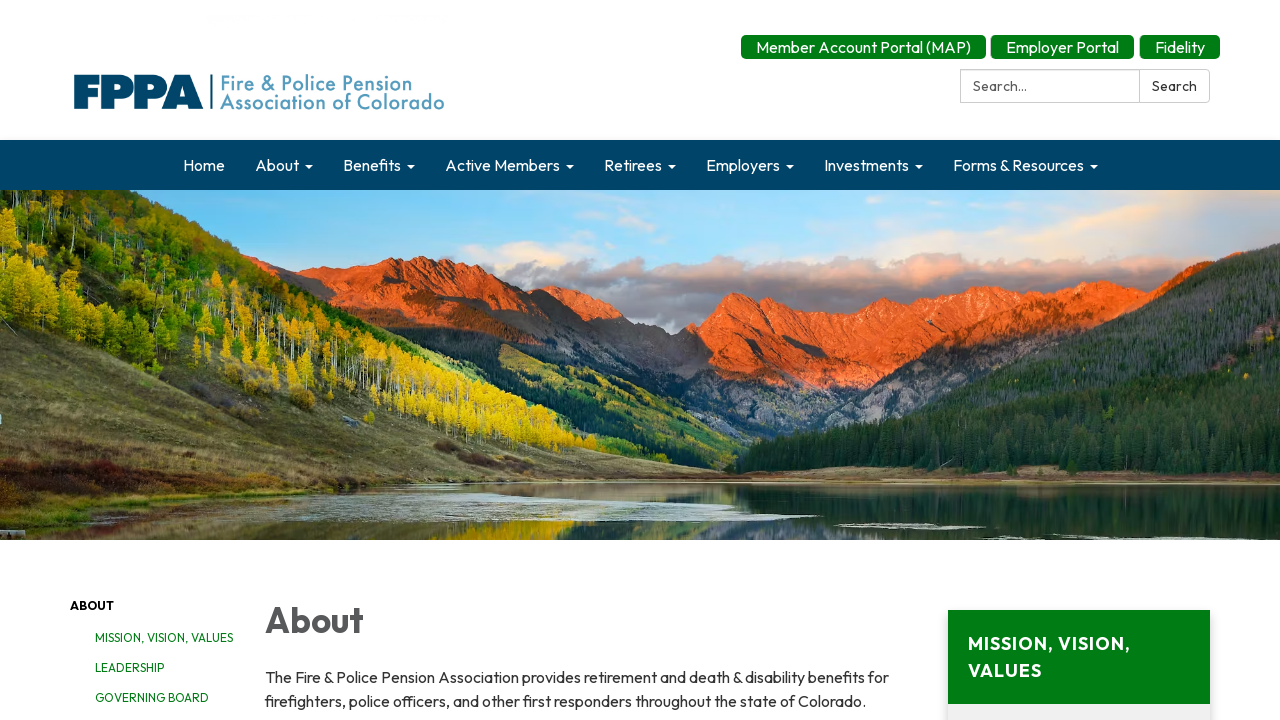

Main content area is visible on About page
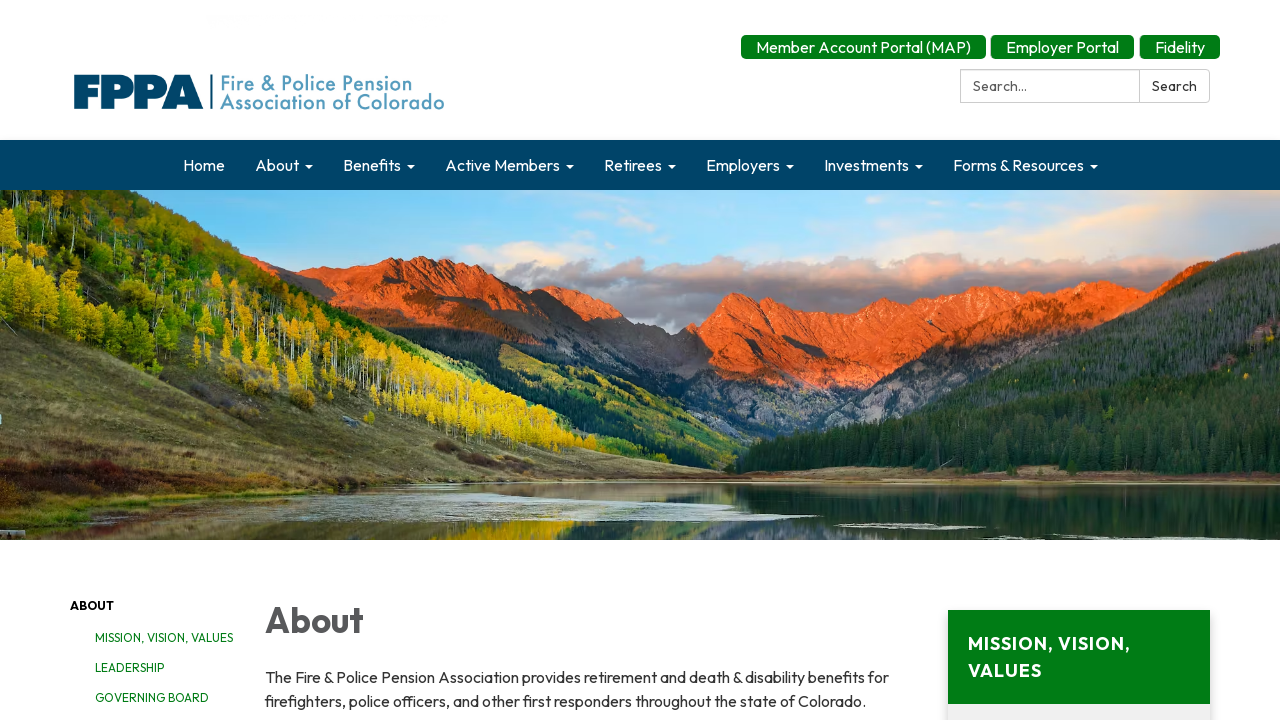

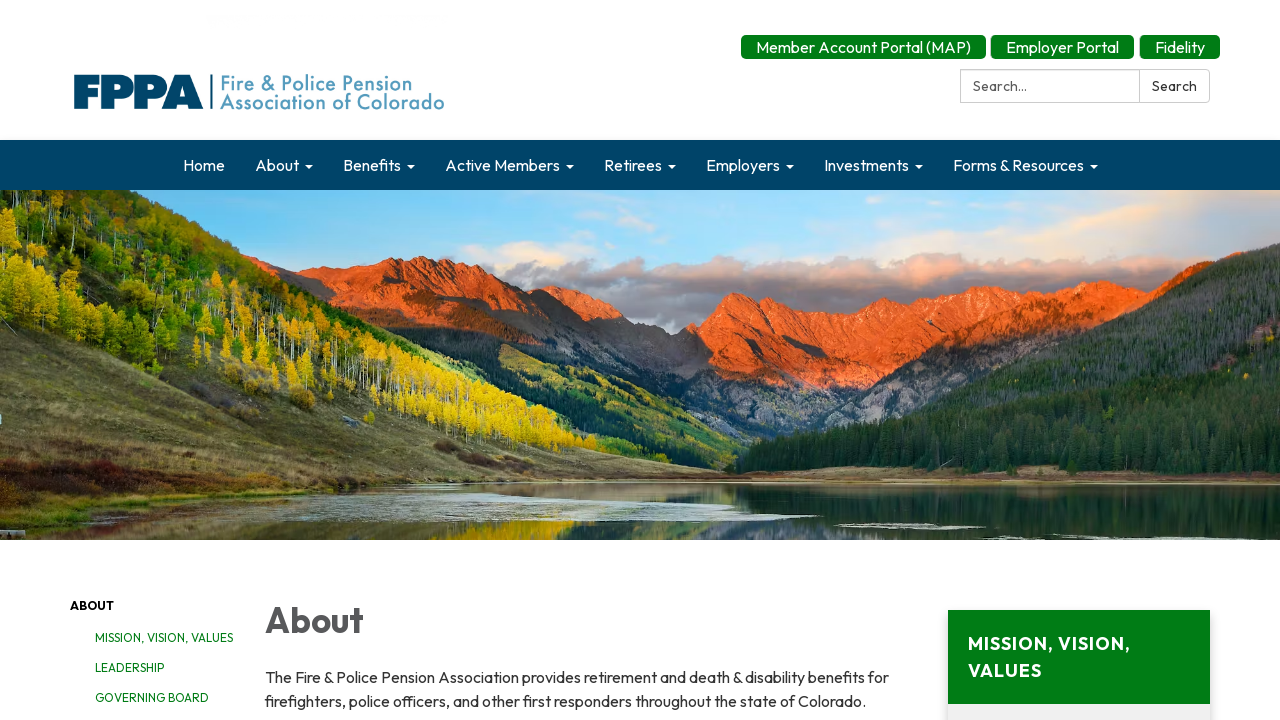